Navigates to the world clock page and interacts with the time zone table to verify it loads correctly

Starting URL: https://www.timeanddate.com/worldclock/

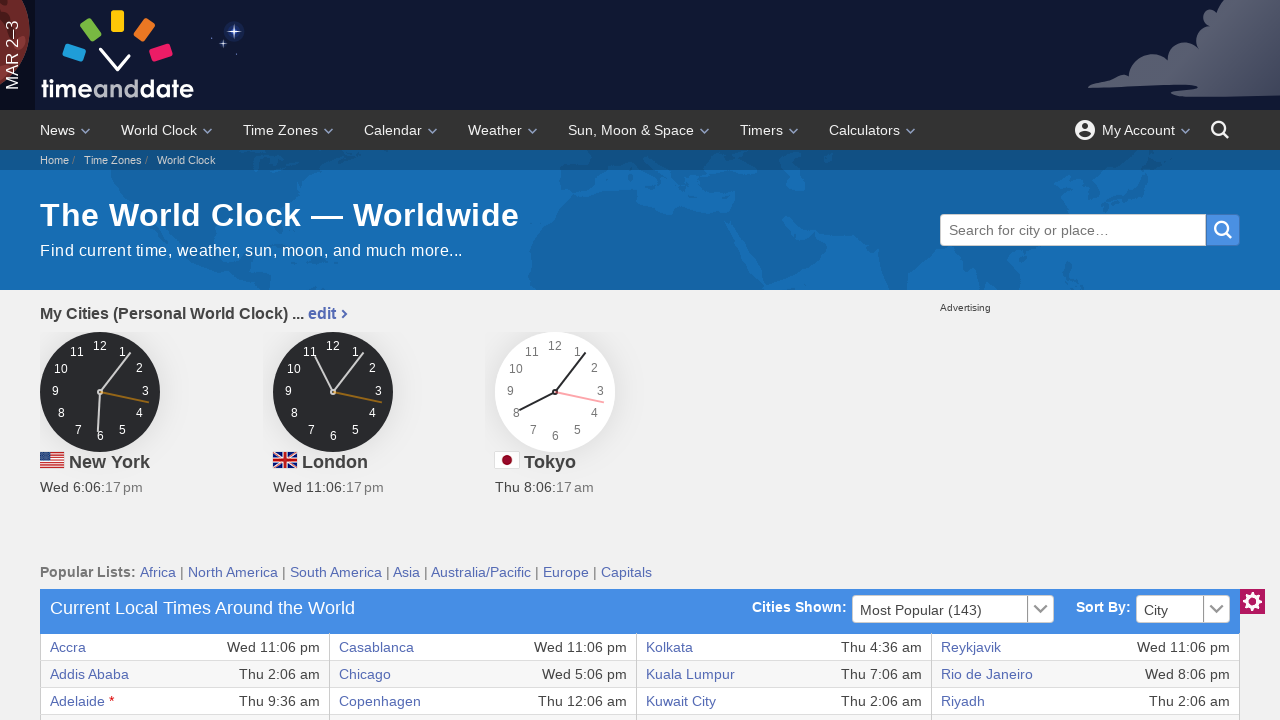

World clock table loaded successfully
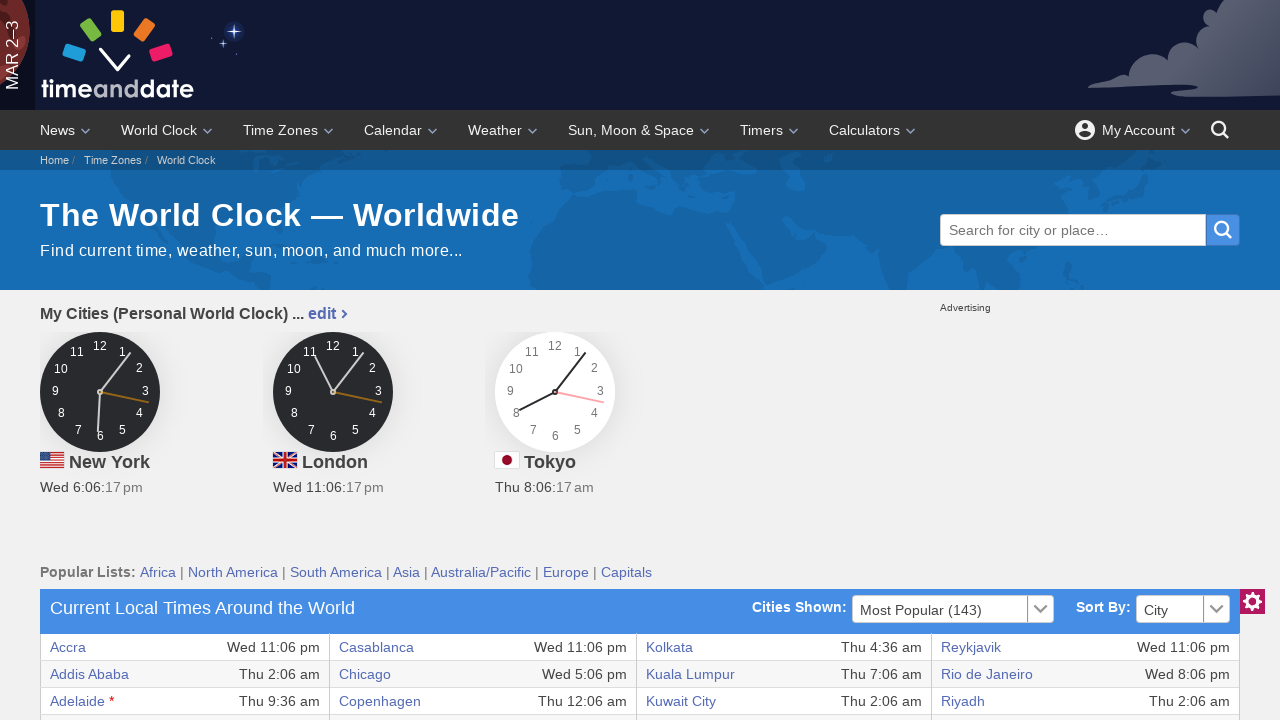

Table rows are present in the world clock table
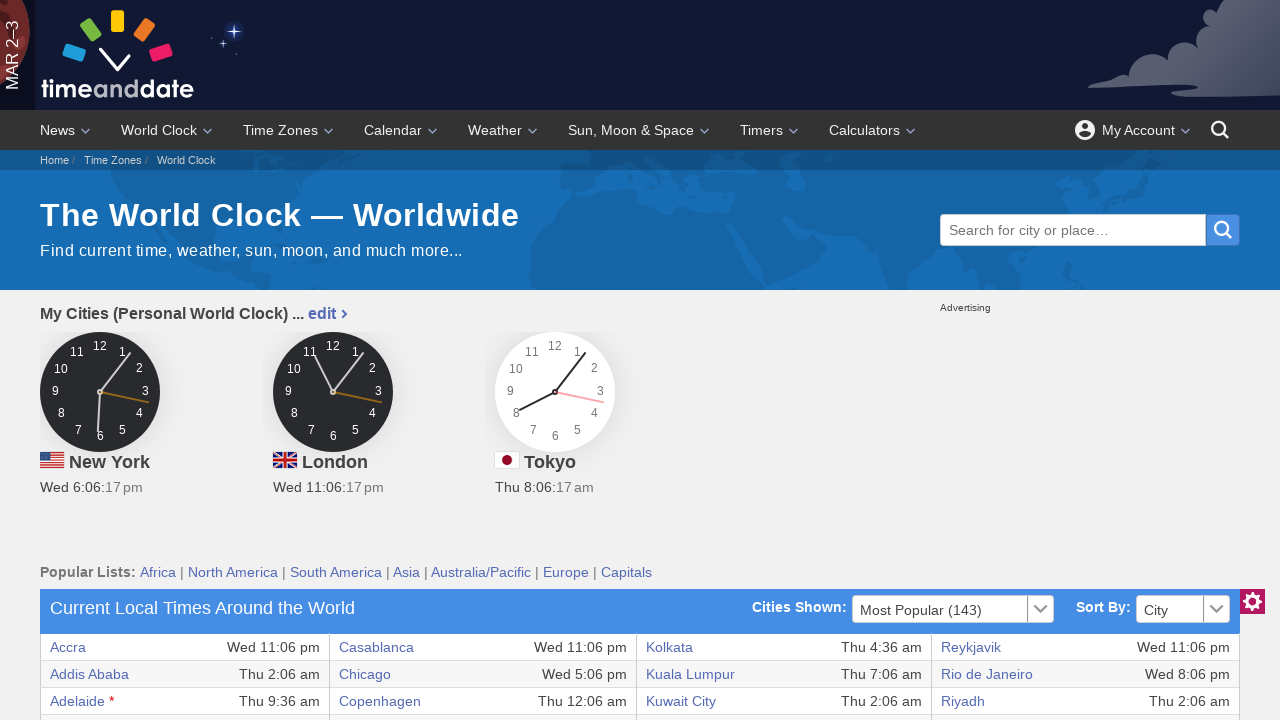

Table cells are present in the world clock table
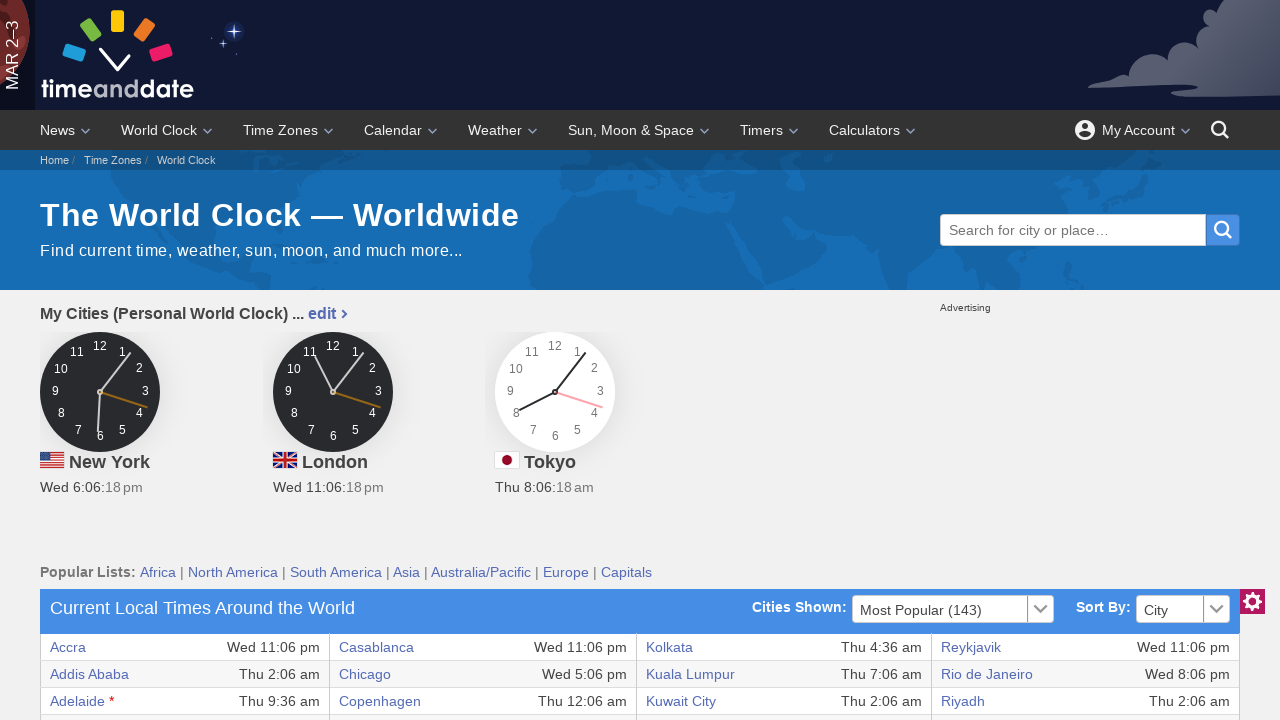

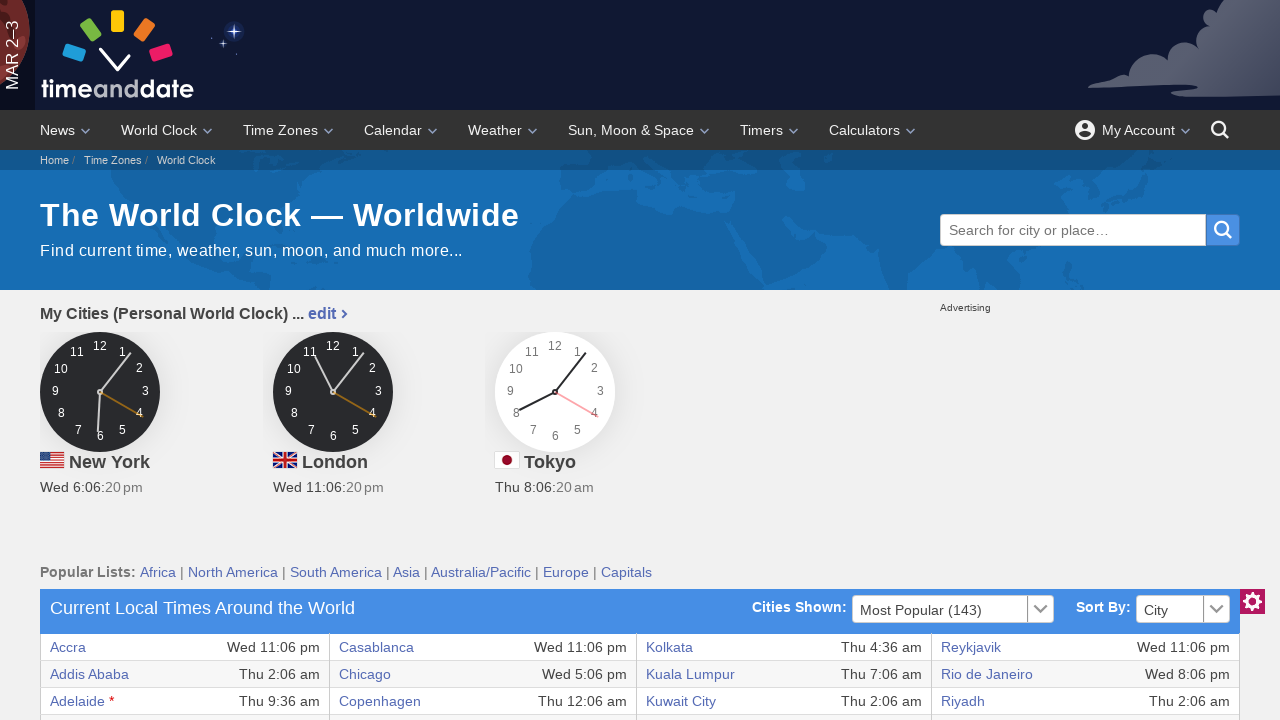